Tests an e-commerce workflow by searching for products, adding them to cart, proceeding to checkout, and applying a promo code

Starting URL: https://rahulshettyacademy.com/seleniumPractise/

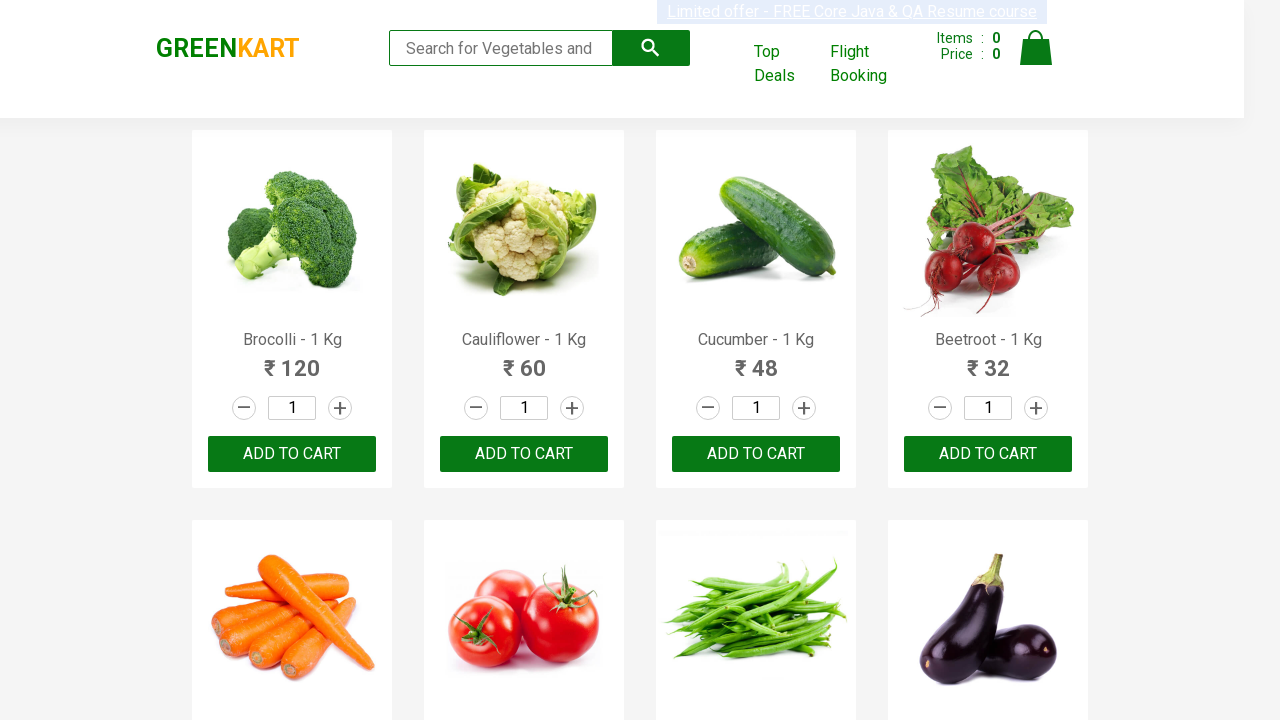

Filled search field with 'ber' to search for products on input.search-keyword
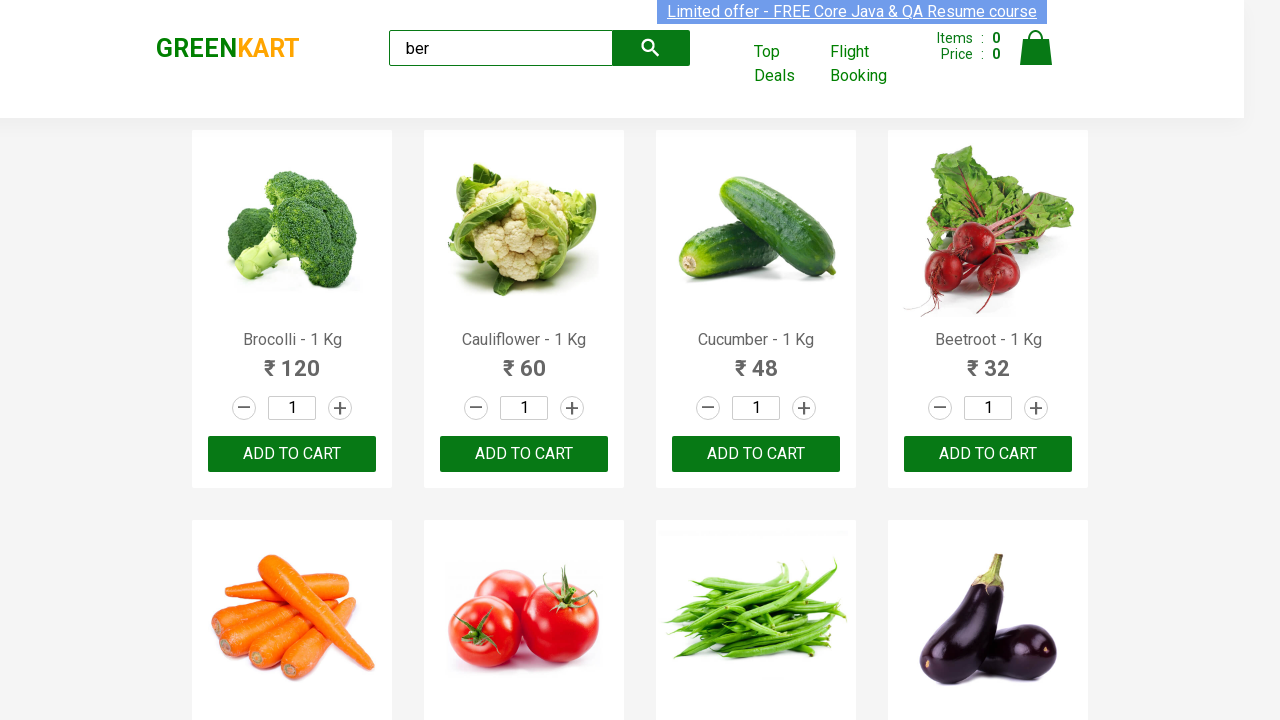

Waited for products to load after search
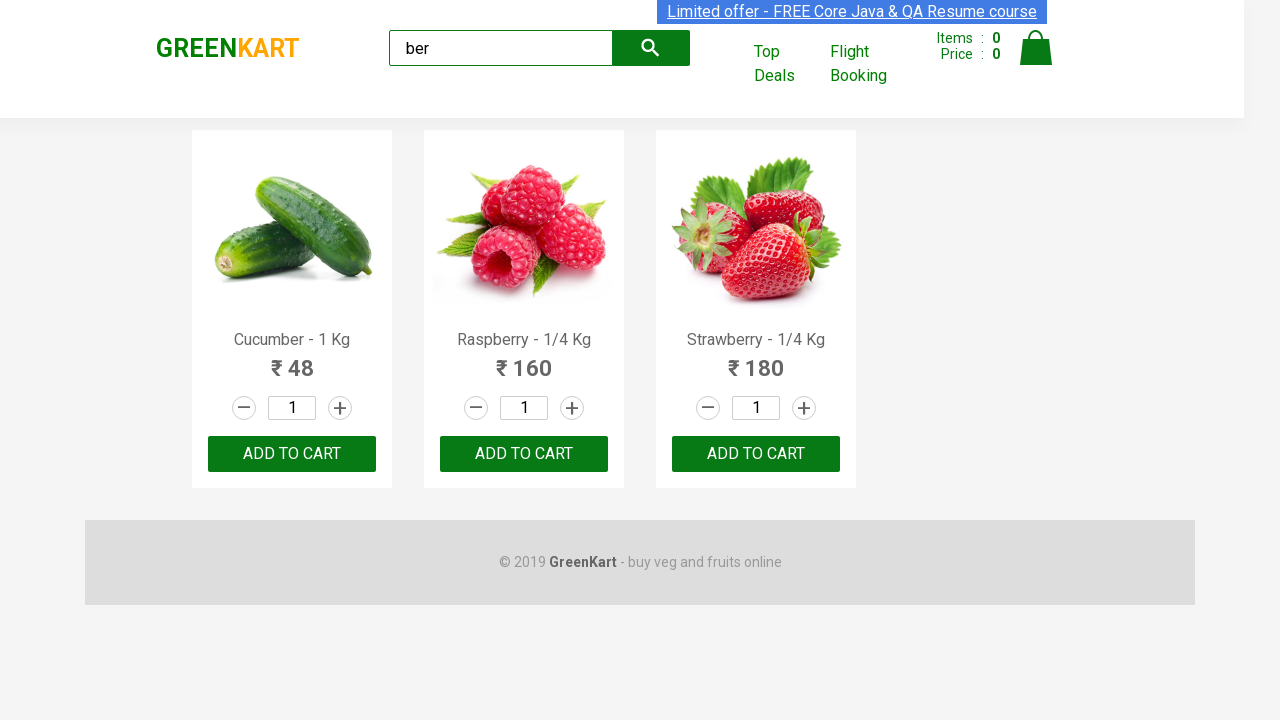

Verified that 3 products are displayed in search results
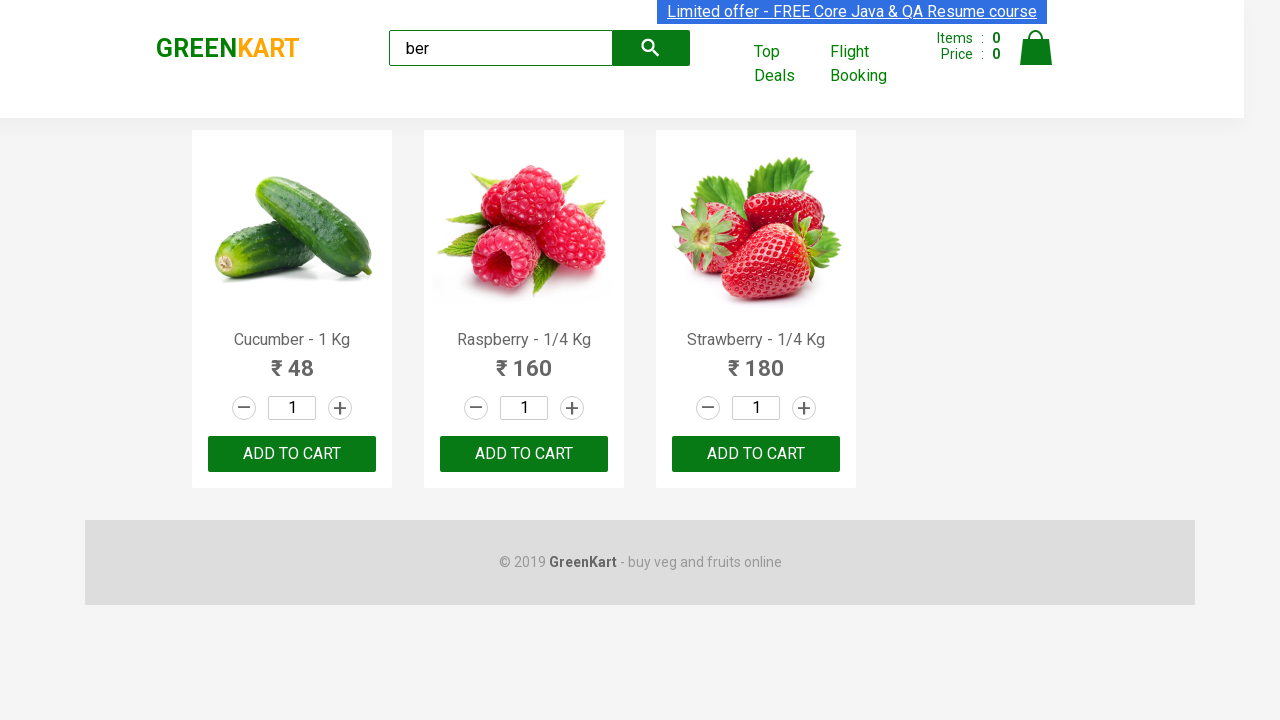

Clicked 'Add to Cart' button for a product at (292, 454) on xpath=//div[@class='product-action']/button >> nth=0
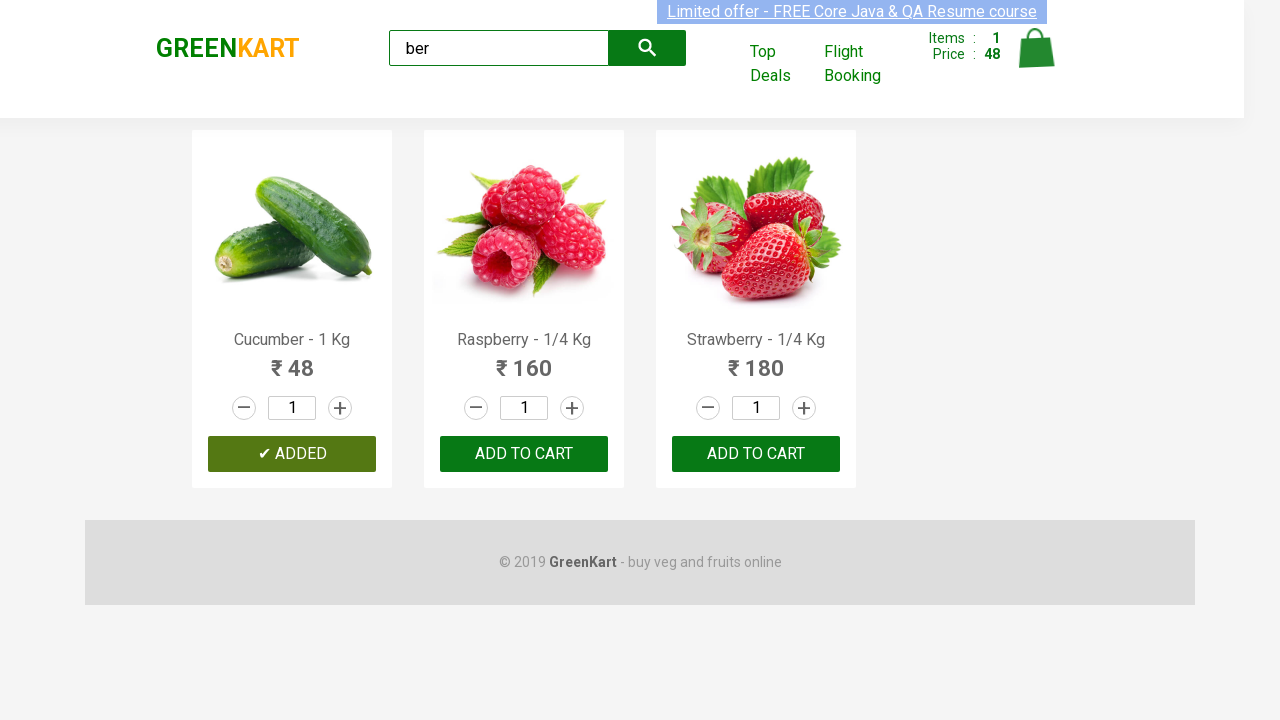

Clicked 'Add to Cart' button for a product at (524, 454) on xpath=//div[@class='product-action']/button >> nth=1
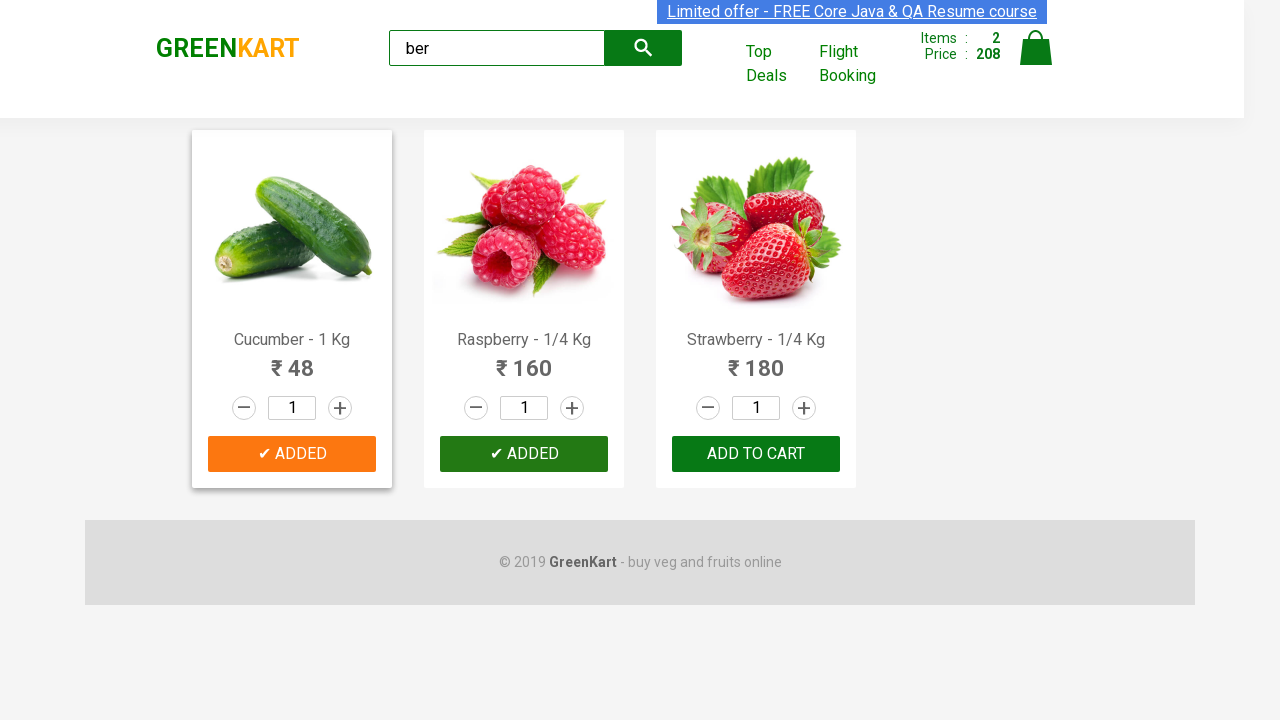

Clicked 'Add to Cart' button for a product at (756, 454) on xpath=//div[@class='product-action']/button >> nth=2
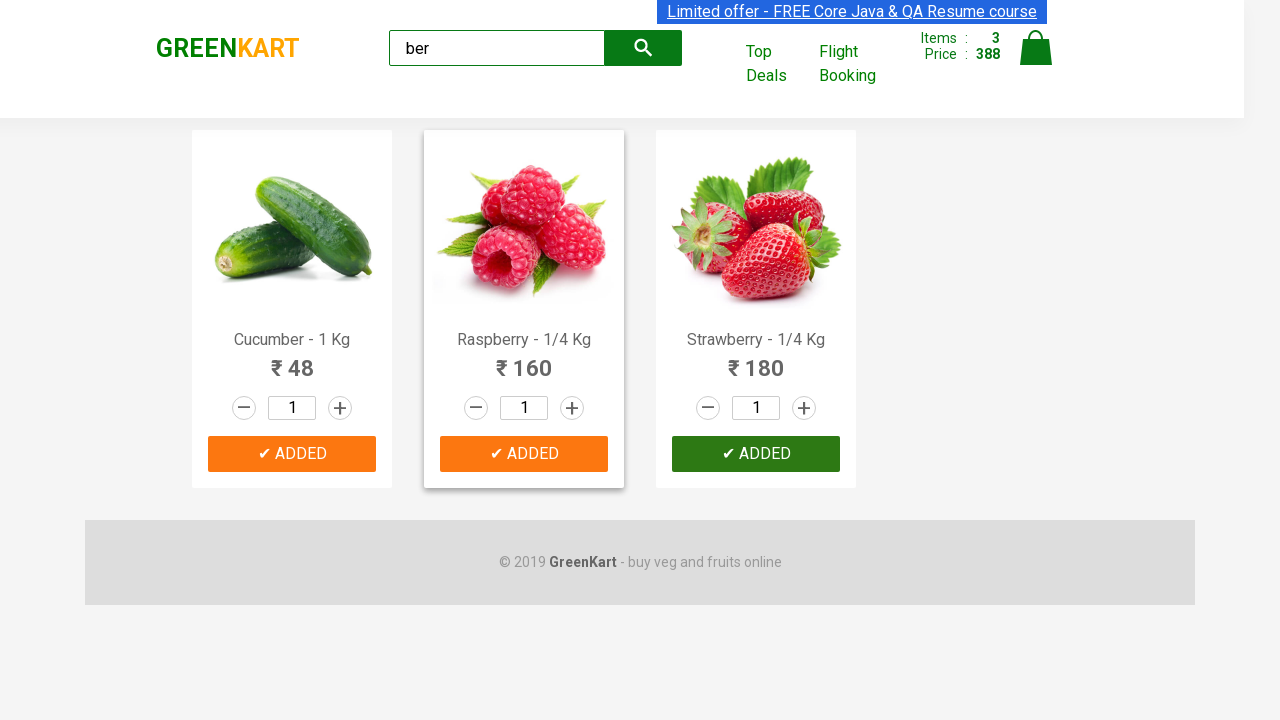

Clicked on cart icon to view cart at (1036, 48) on img[alt='Cart']
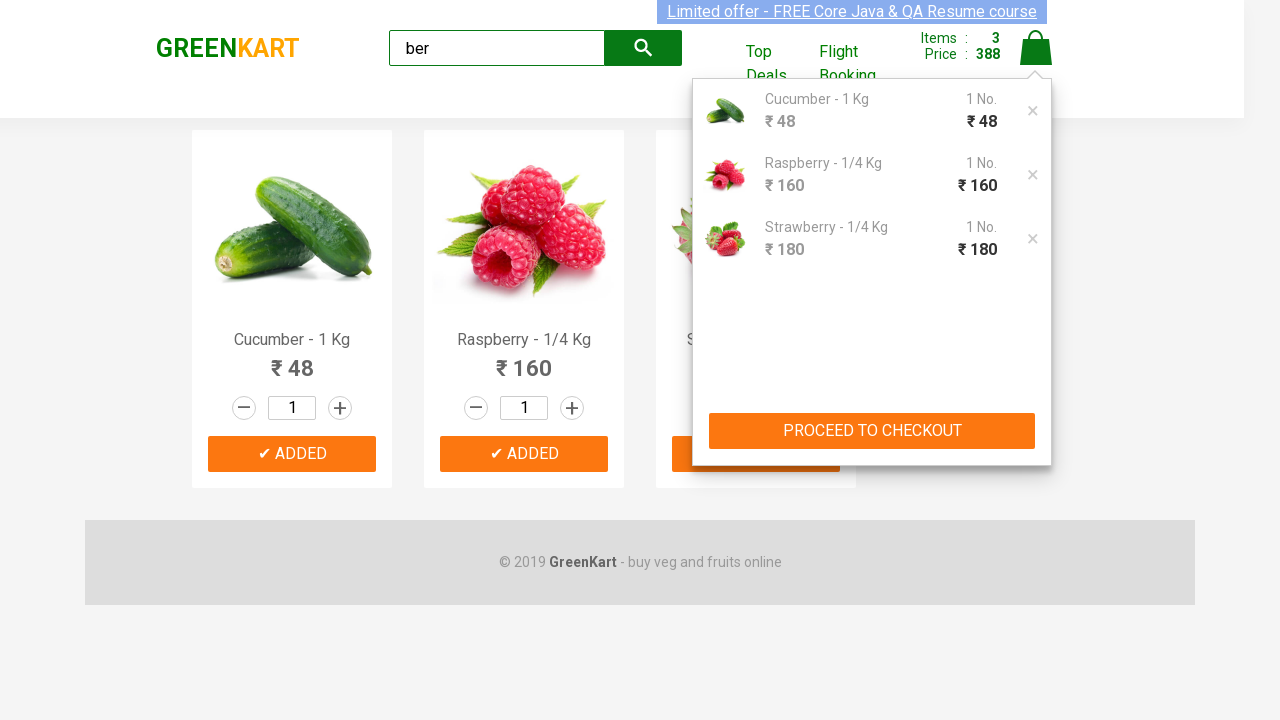

Clicked 'PROCEED TO CHECKOUT' button at (872, 431) on xpath=//button[text()='PROCEED TO CHECKOUT']
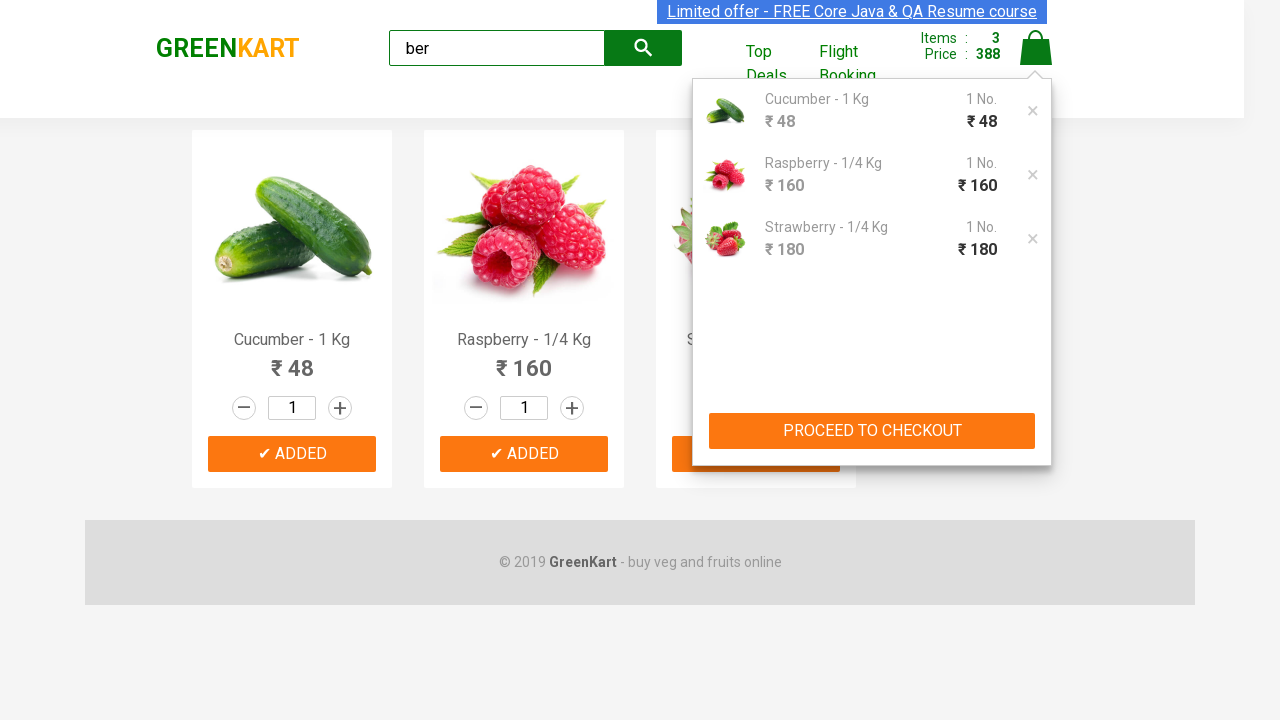

Entered promo code 'bhartisagar' on .promoCode
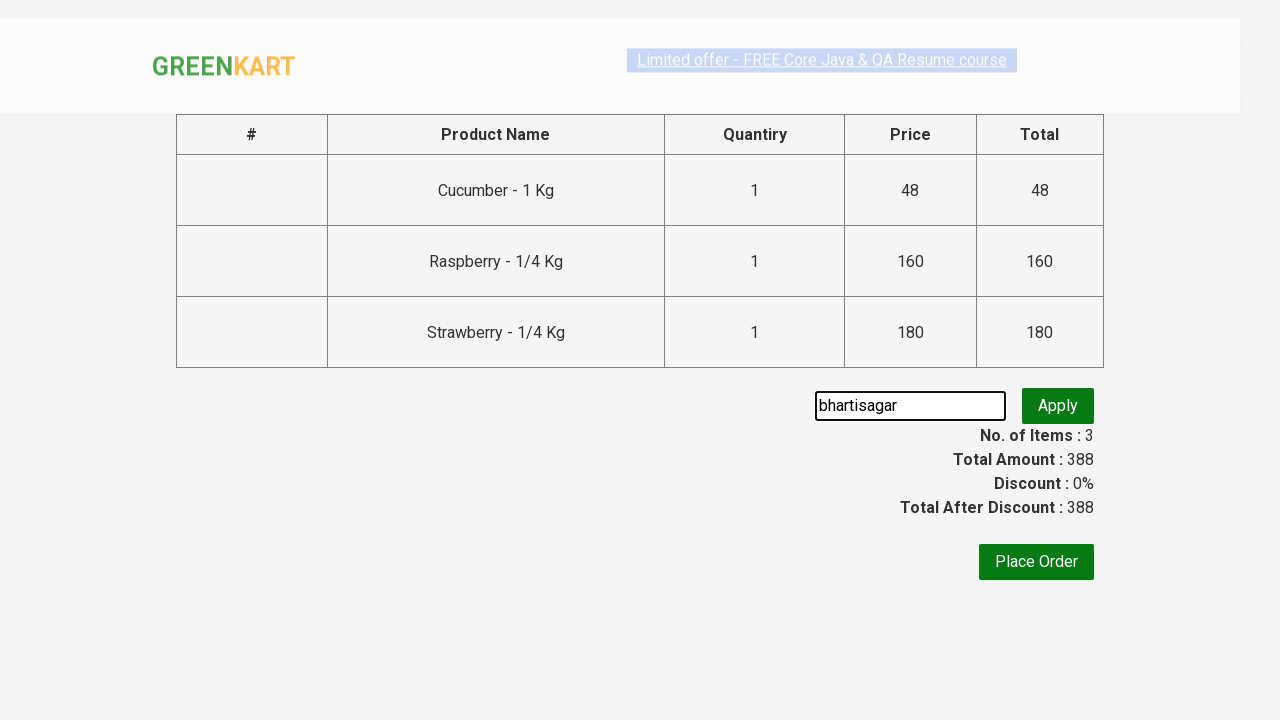

Clicked button to apply promo code at (1058, 406) on .promoBtn
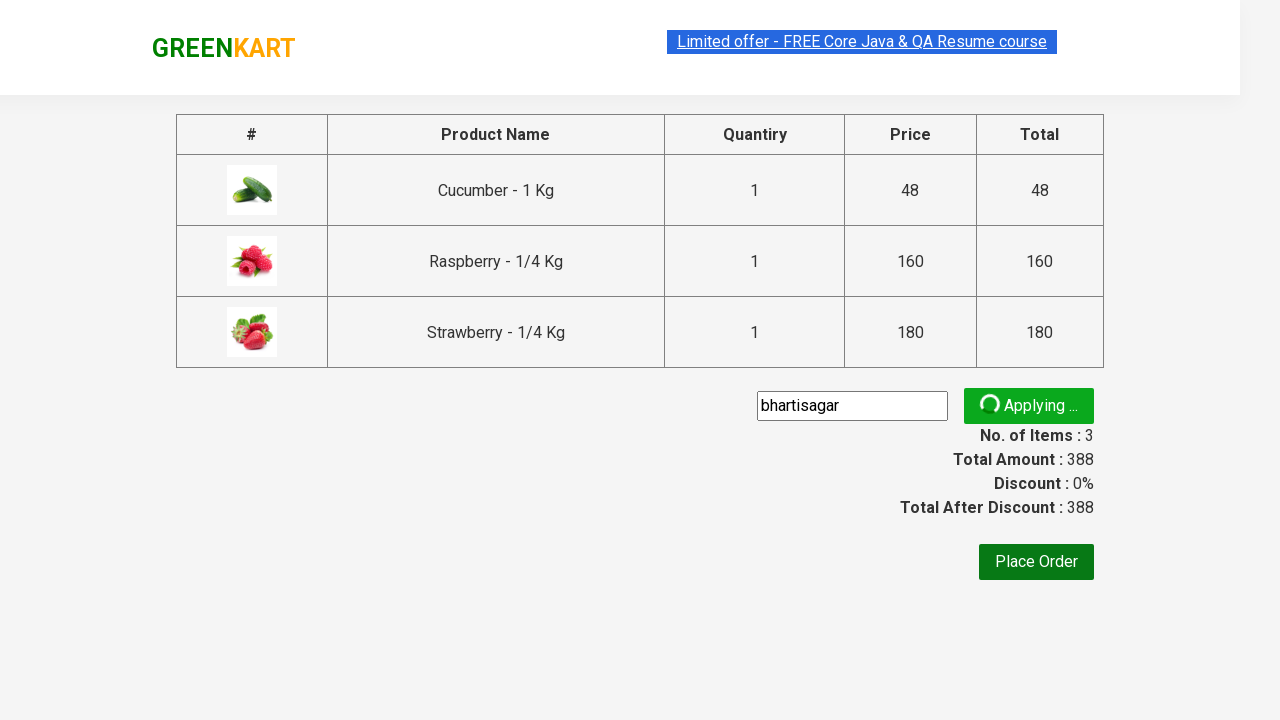

Promo code applied successfully. Message: Invalid code ..!
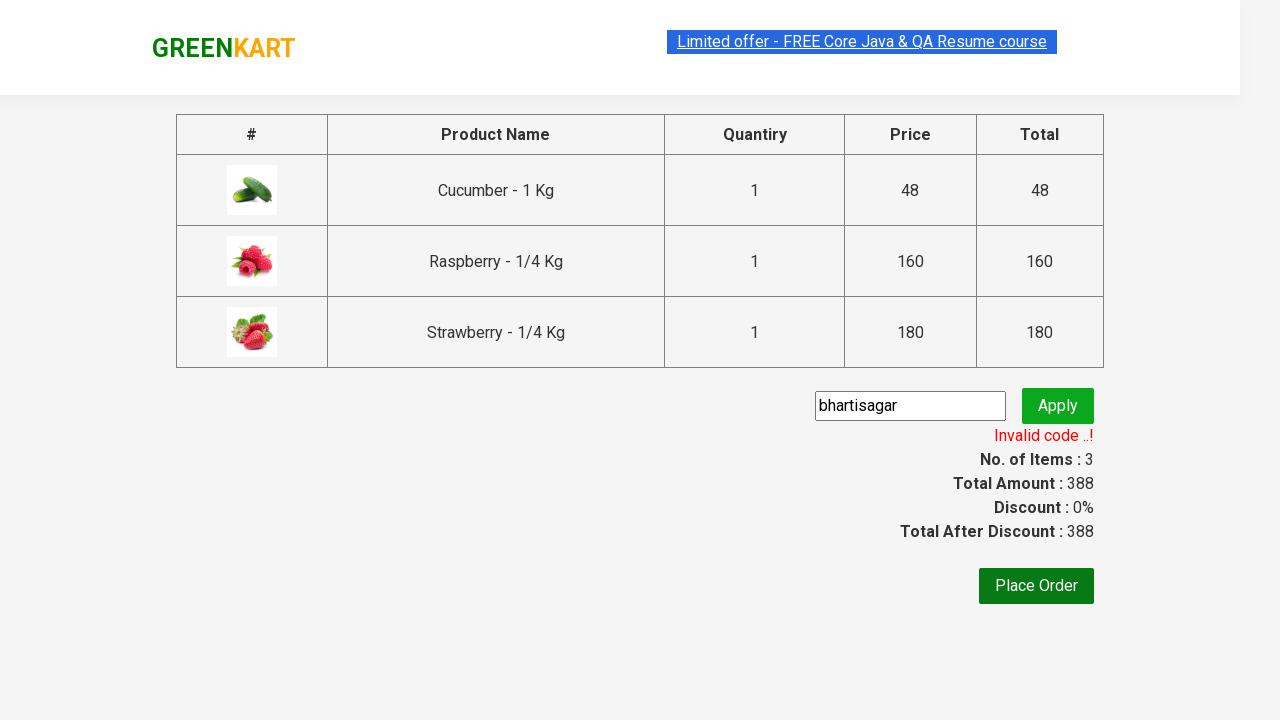

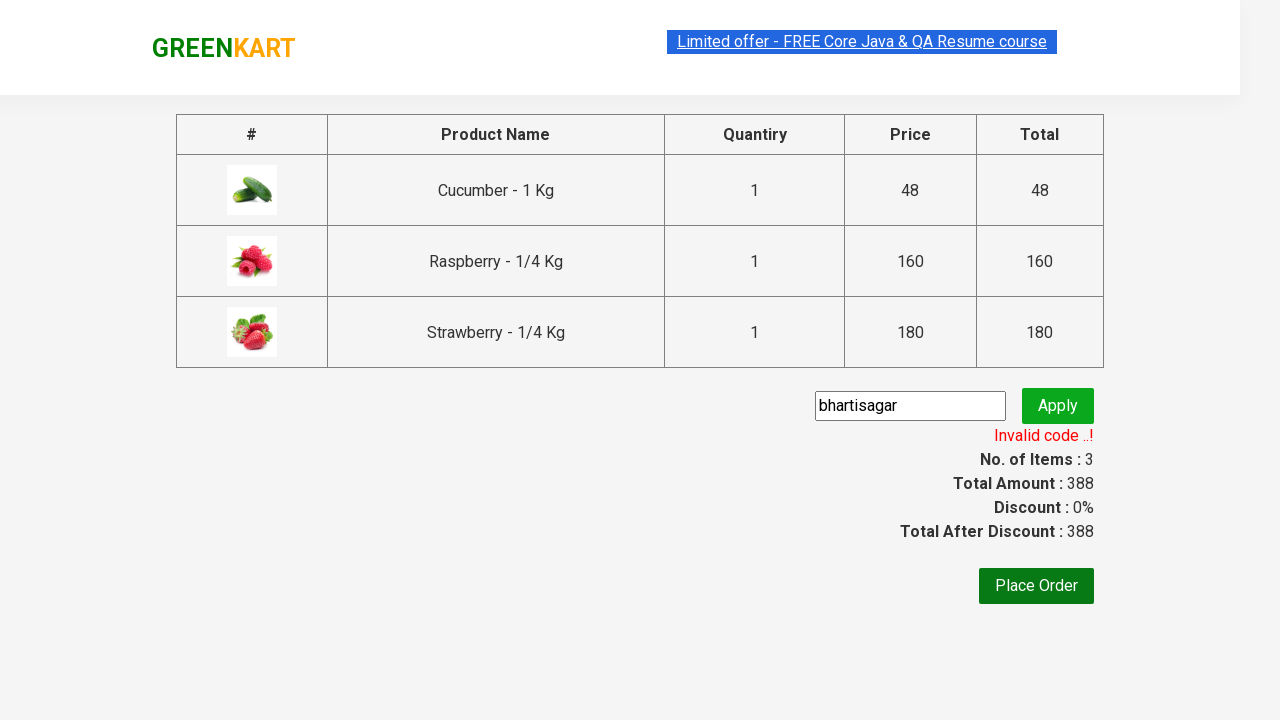